Tests dynamically loaded page elements by navigating to Example 2, clicking Start, and verifying "Hello World!" appears after the loading bar disappears

Starting URL: https://the-internet.herokuapp.com

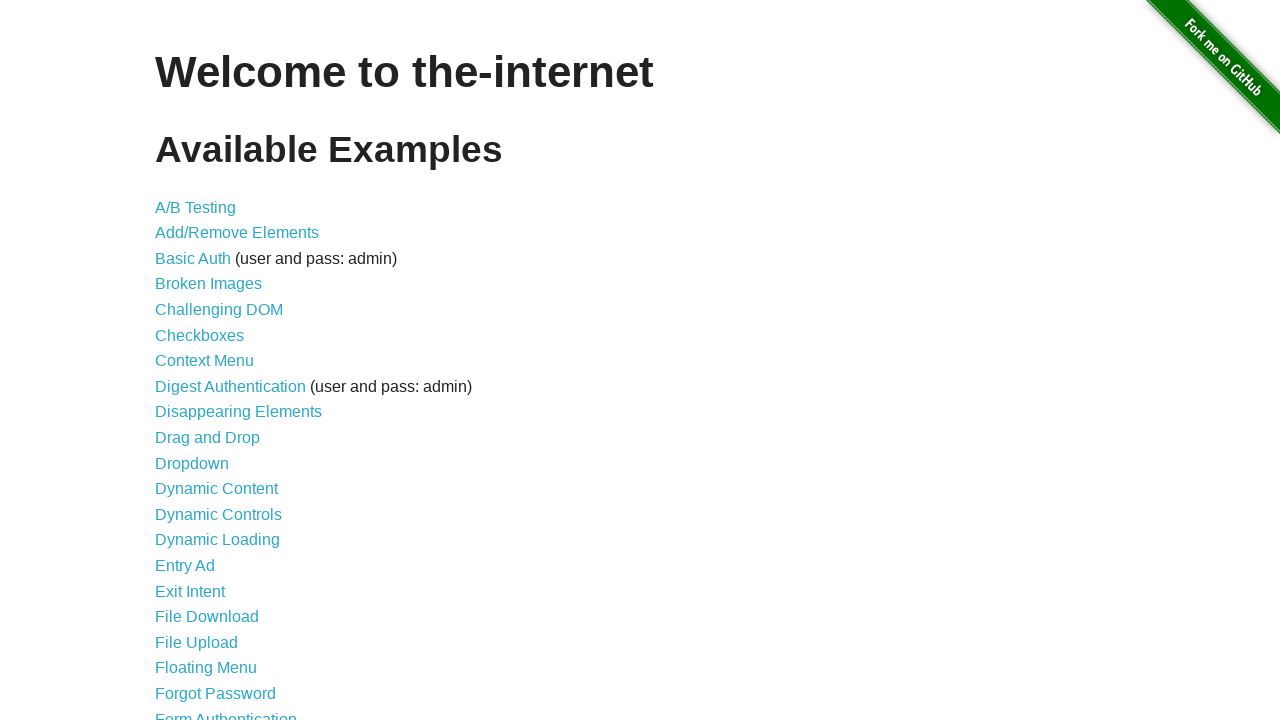

Clicked on Dynamic Loading link at (218, 540) on text=Dynamic Loading
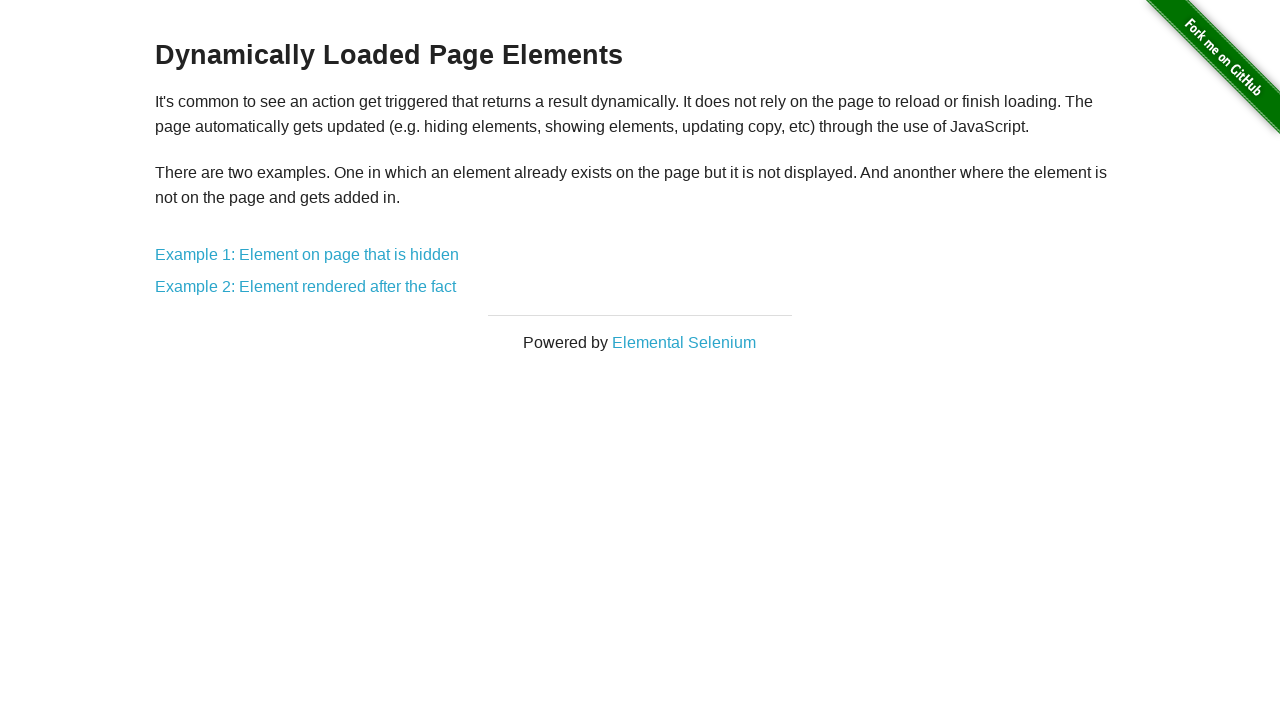

Dynamic Loading page loaded
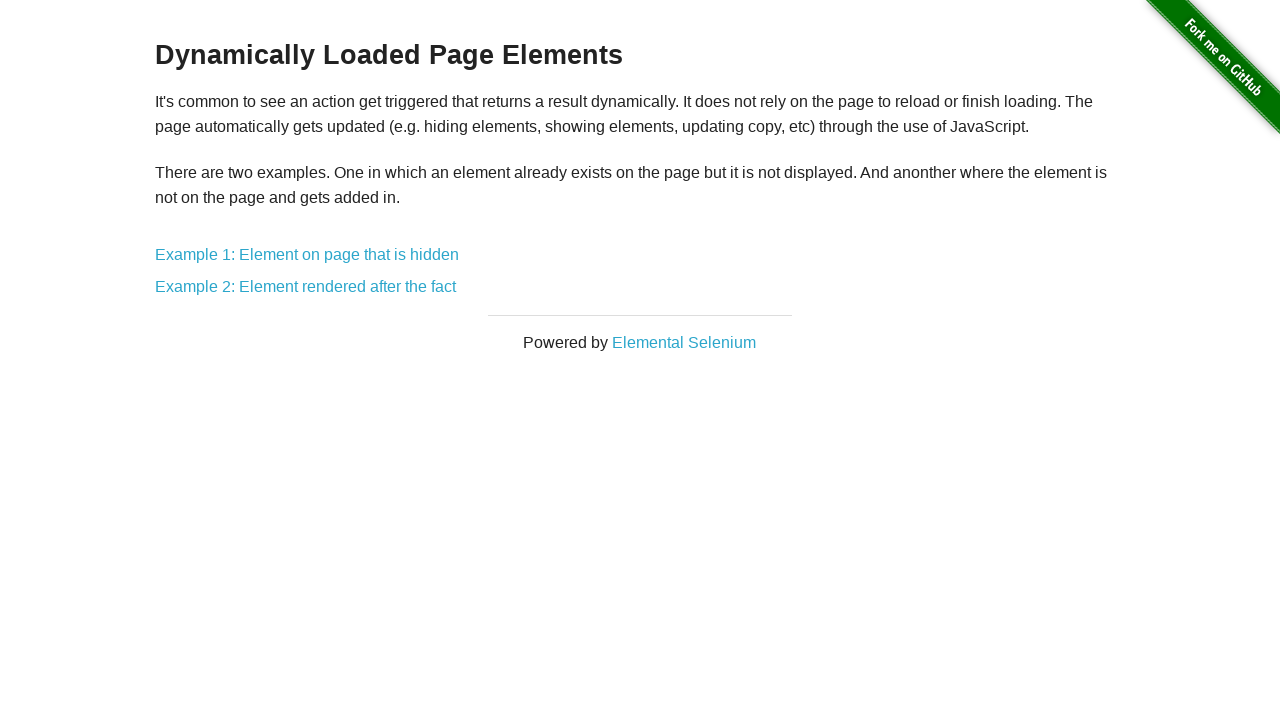

Clicked on Example 2: Element rendered after the fact link at (306, 287) on text=Example 2: Element rendered after the fact
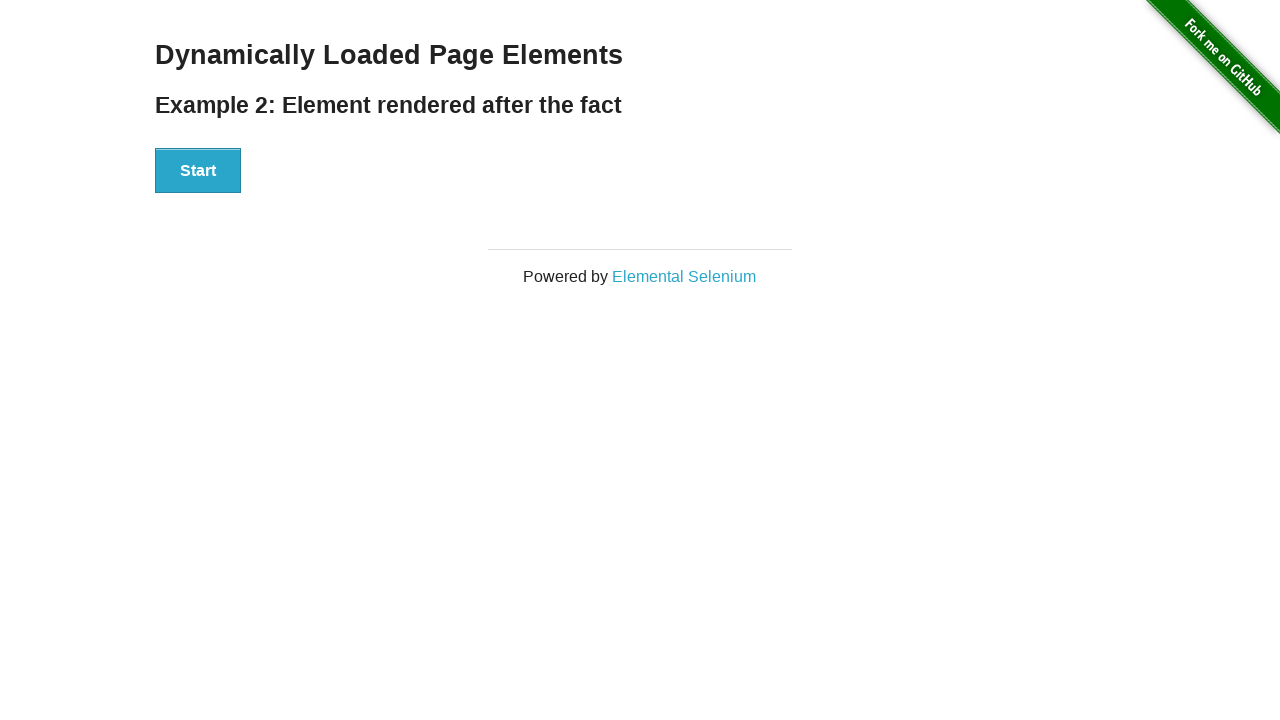

Example 2 page loaded with Start button visible
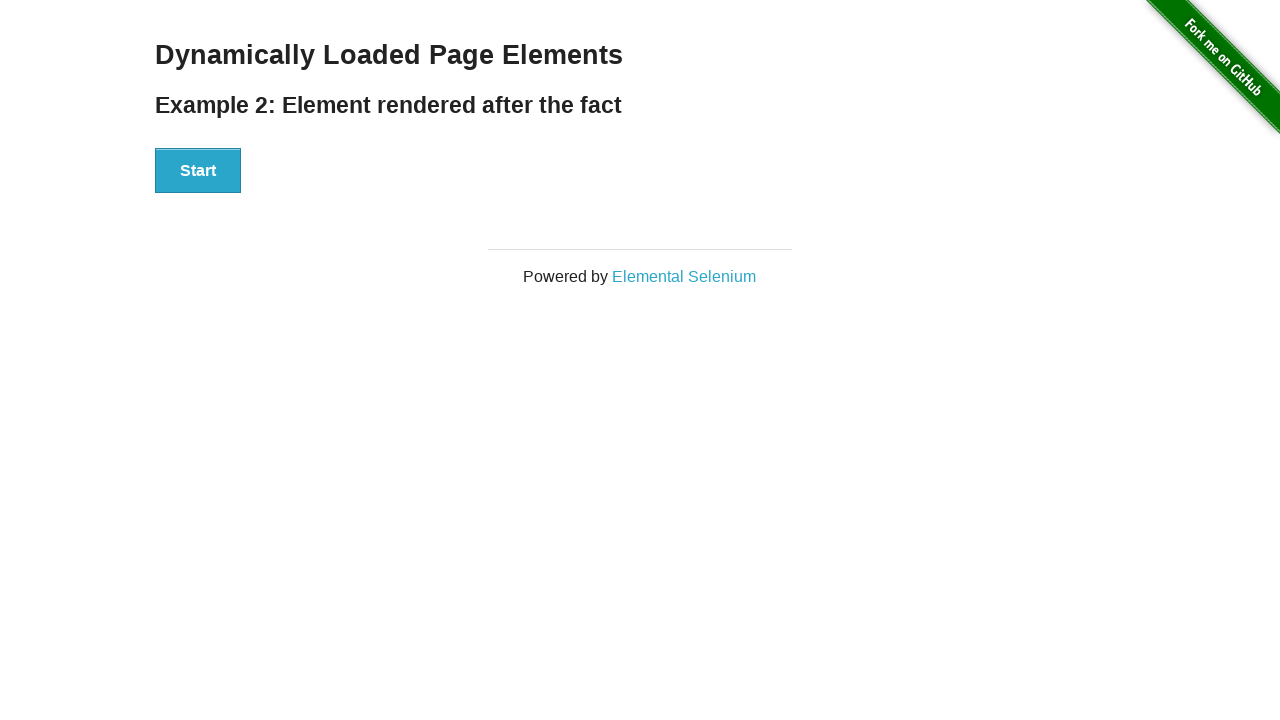

Clicked the Start button to initiate dynamic loading at (198, 171) on #start button
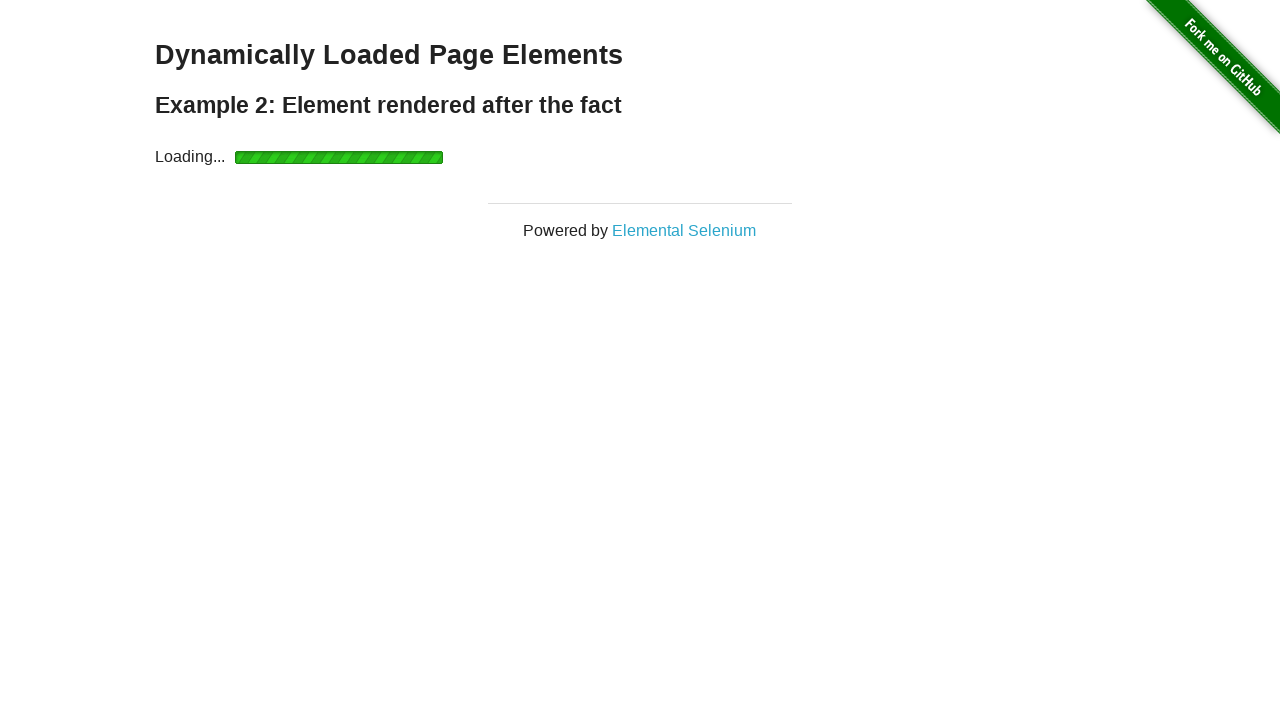

Loading completed and 'Hello World!' element appeared
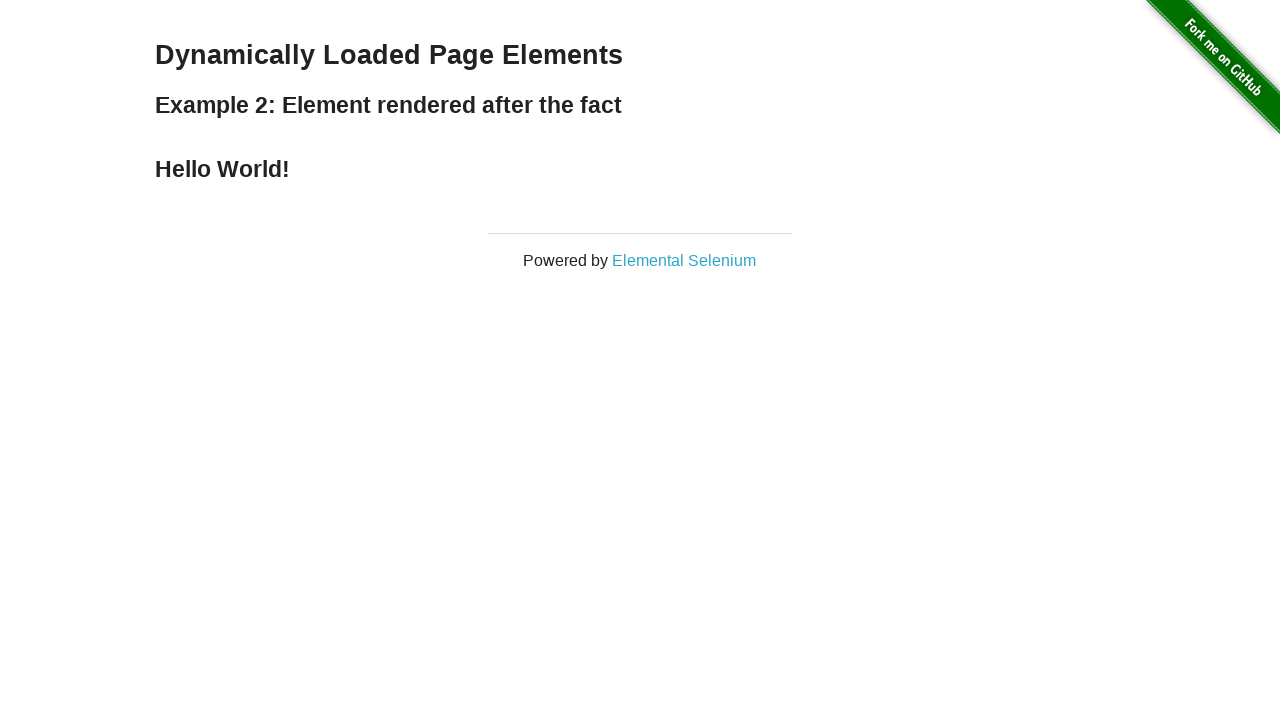

Retrieved text content from finish element
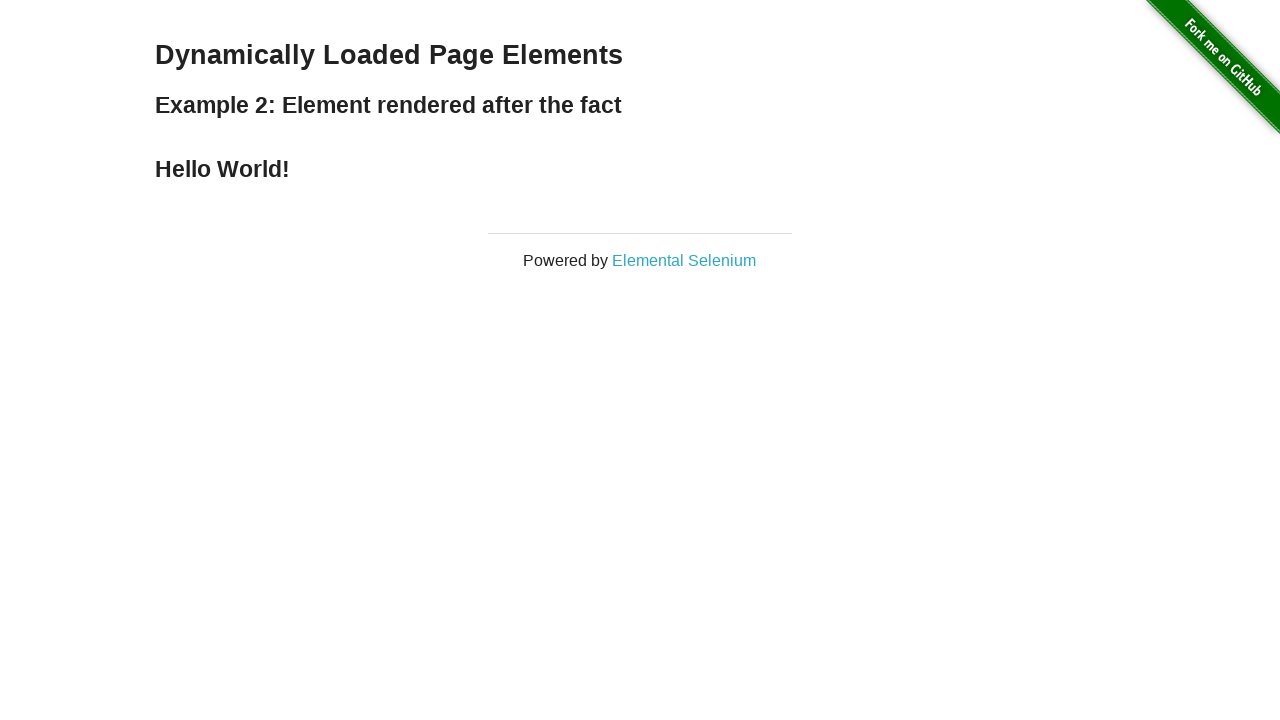

Verified that 'Hello World!' text is present in the finish element
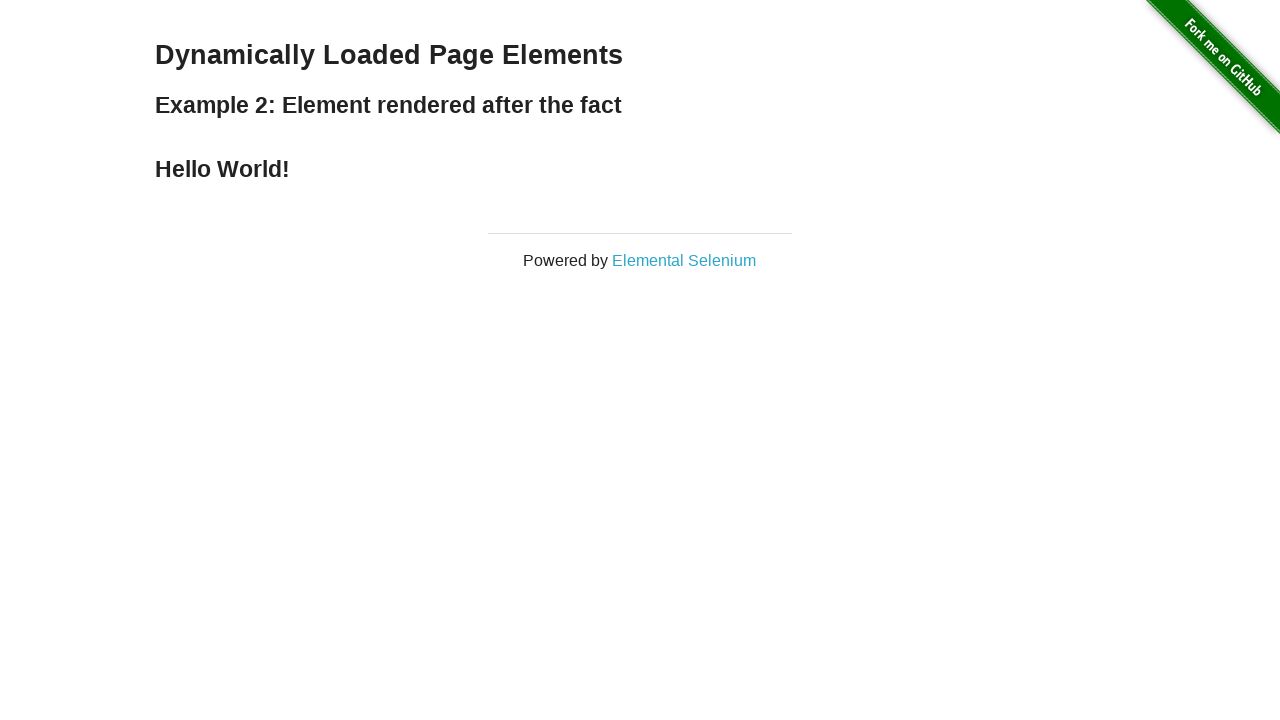

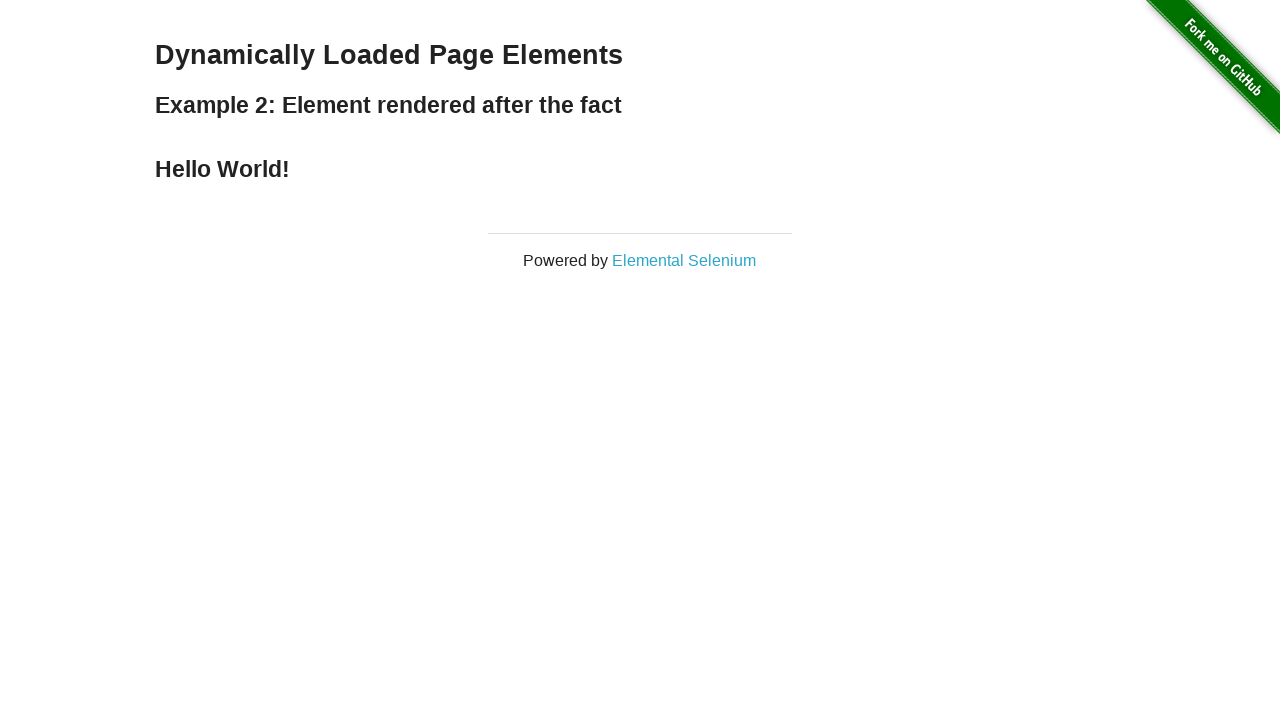